Tests frame handling by switching between two frames and entering text into input fields within each frame

Starting URL: https://ui.vision/demo/webtest/frames/

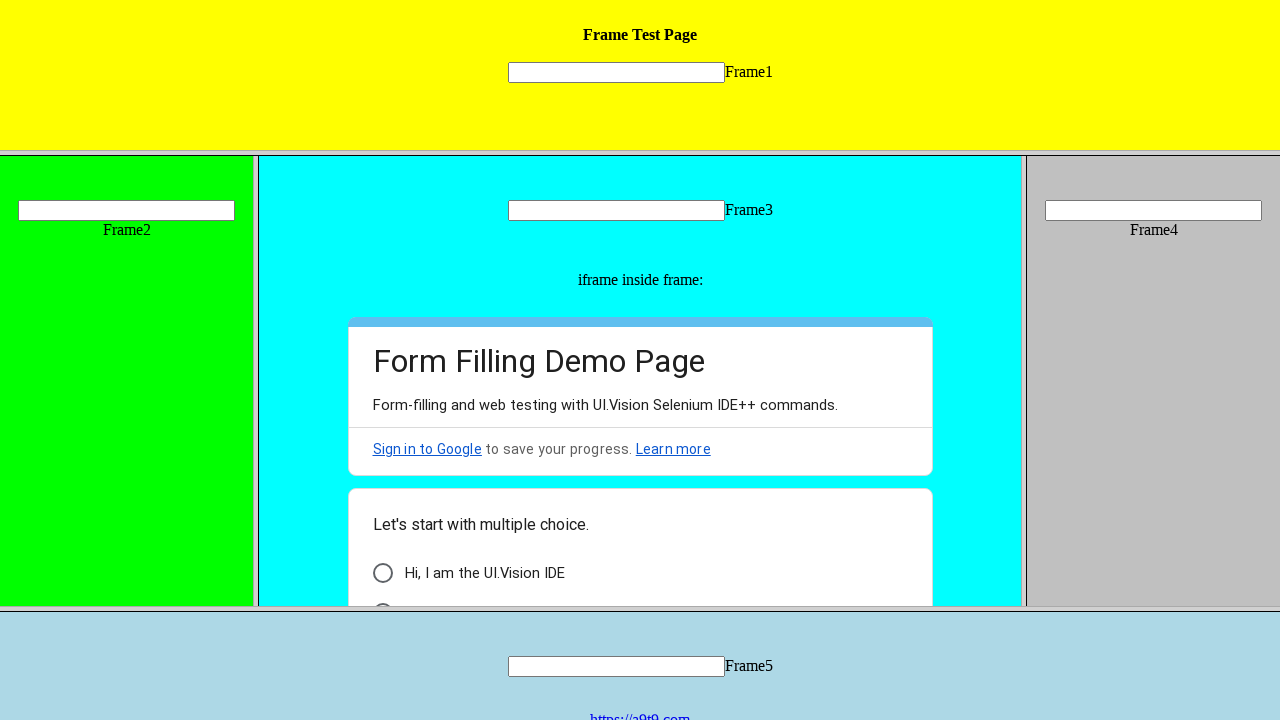

Located first frame with src='frame_1.html'
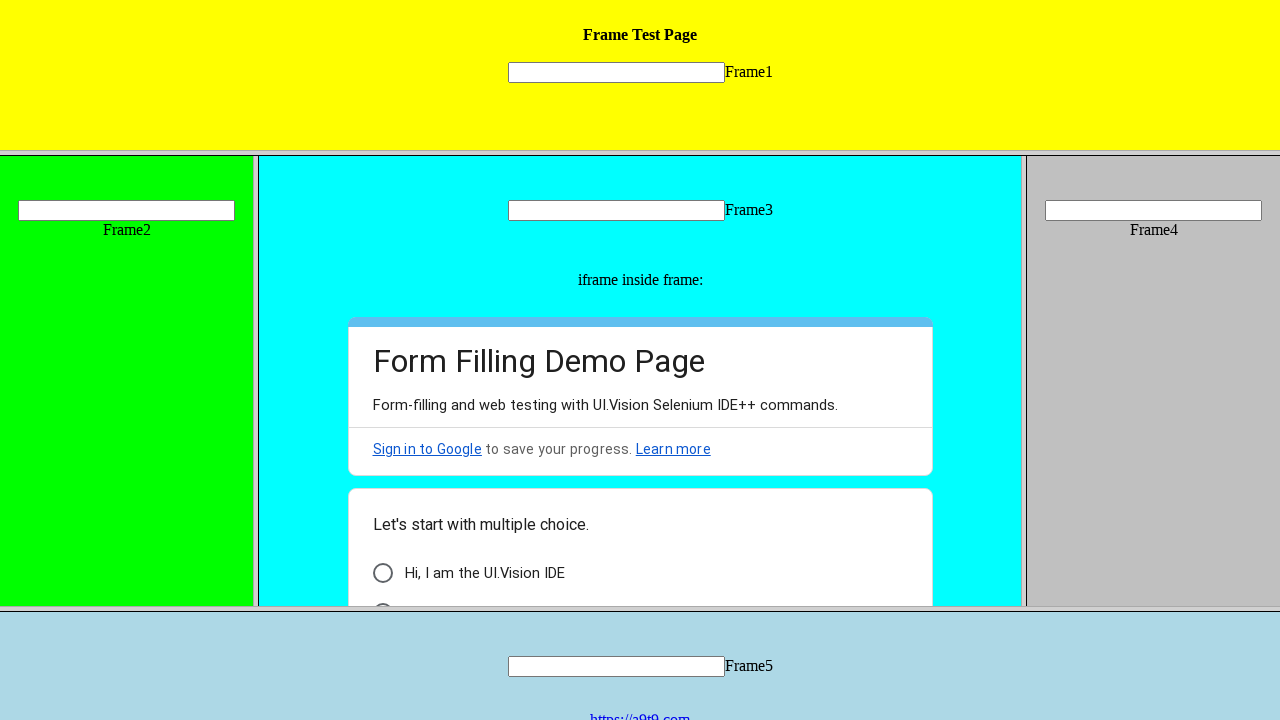

Filled input field in frame 1 with 'Santosh' on frame[src='frame_1.html'] >> internal:control=enter-frame >> input[name='mytext1
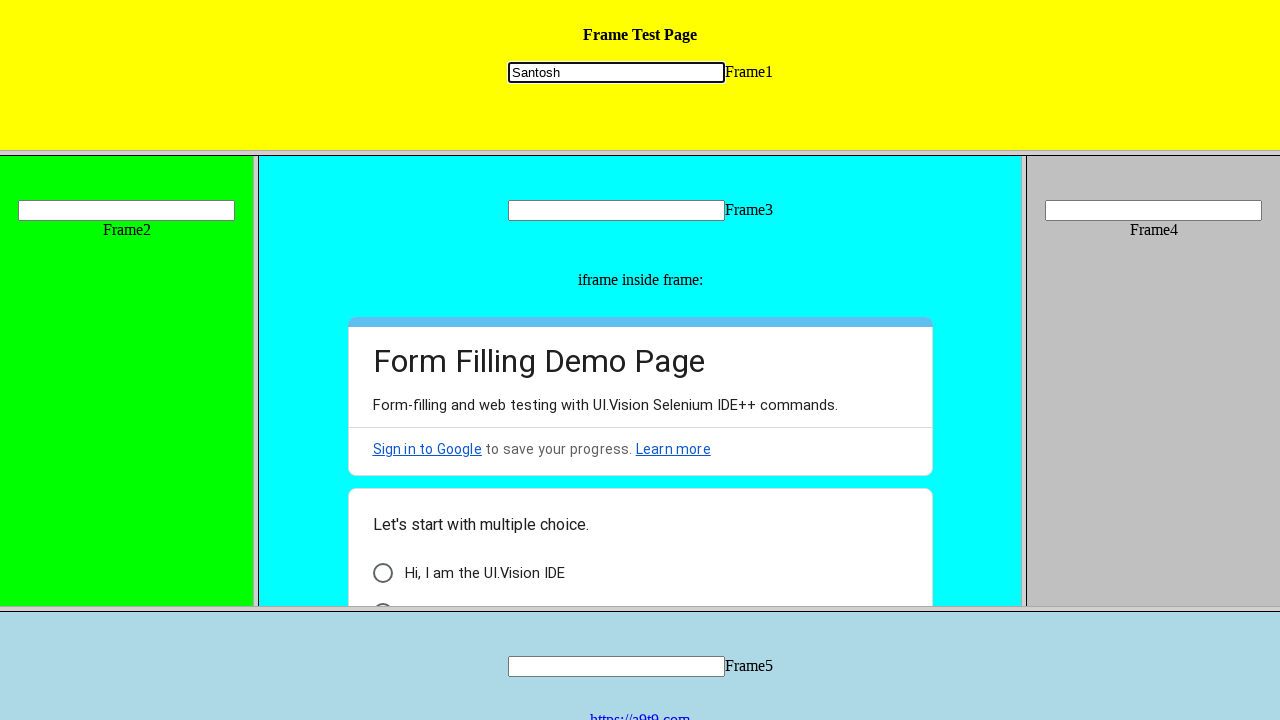

Located second frame with src='frame_2.html'
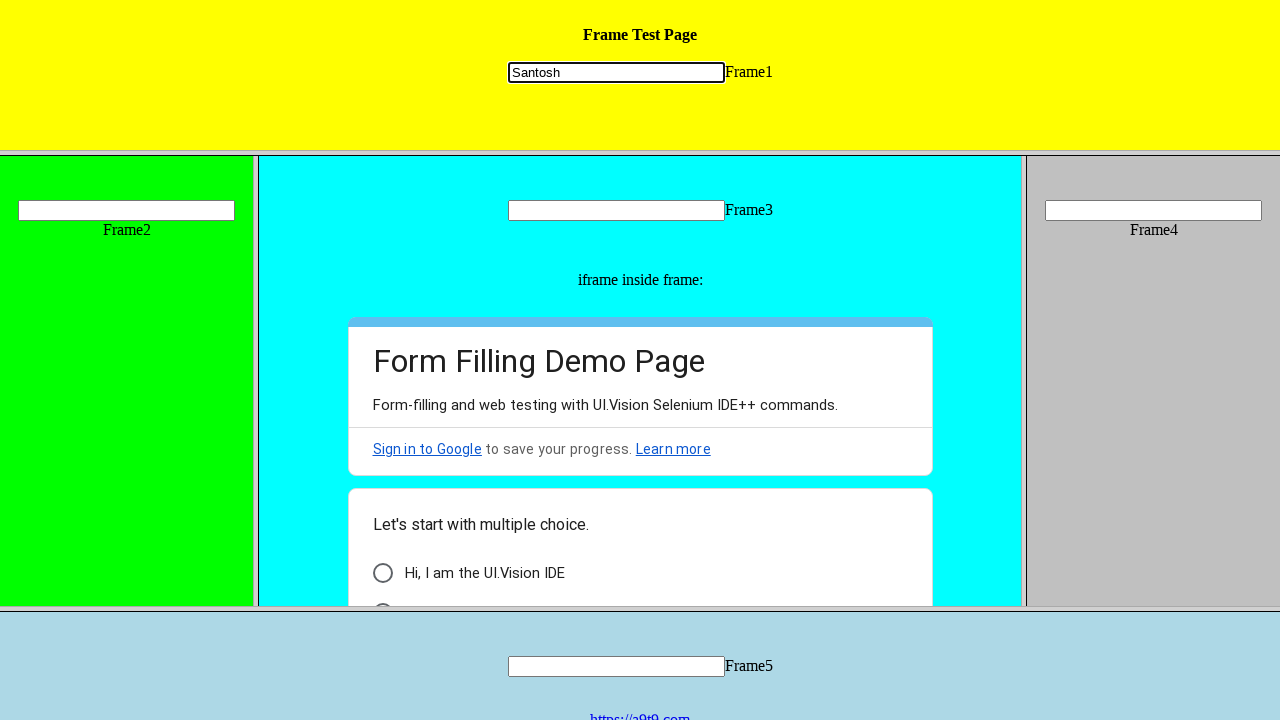

Filled input field in frame 2 with 'Sending text in Frame 2' on frame[src='frame_2.html'] >> internal:control=enter-frame >> input[name='mytext2
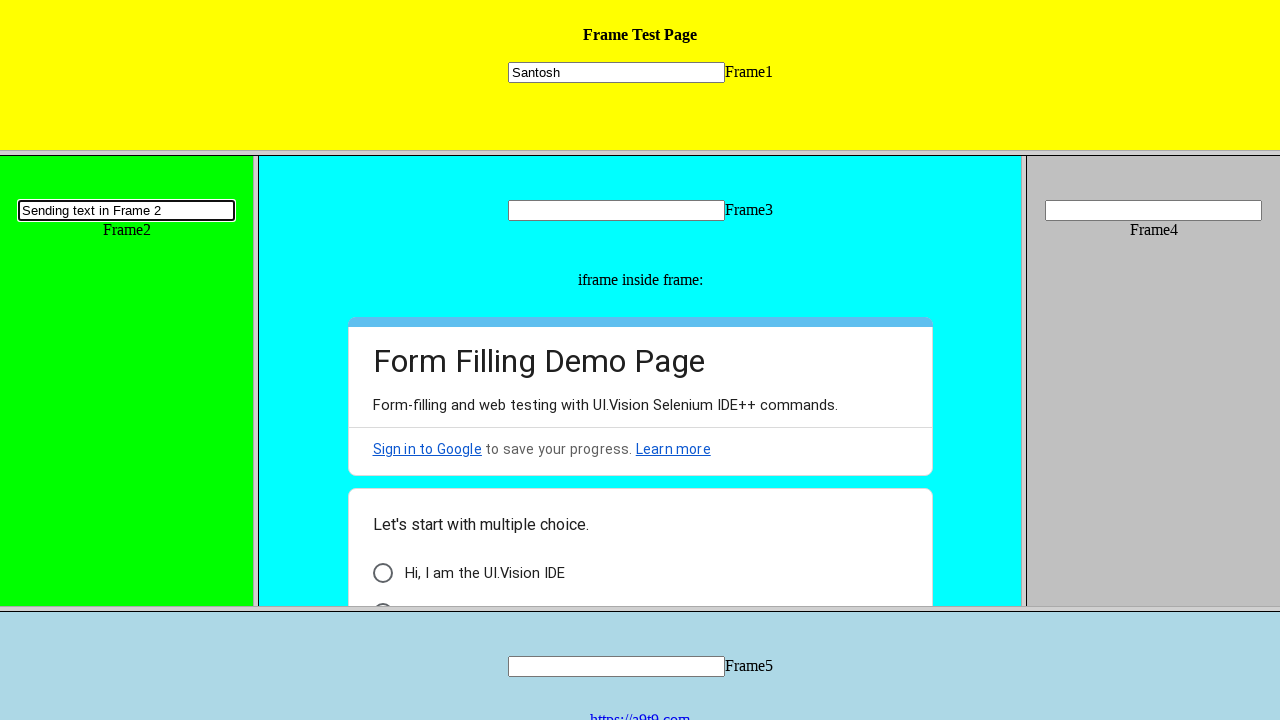

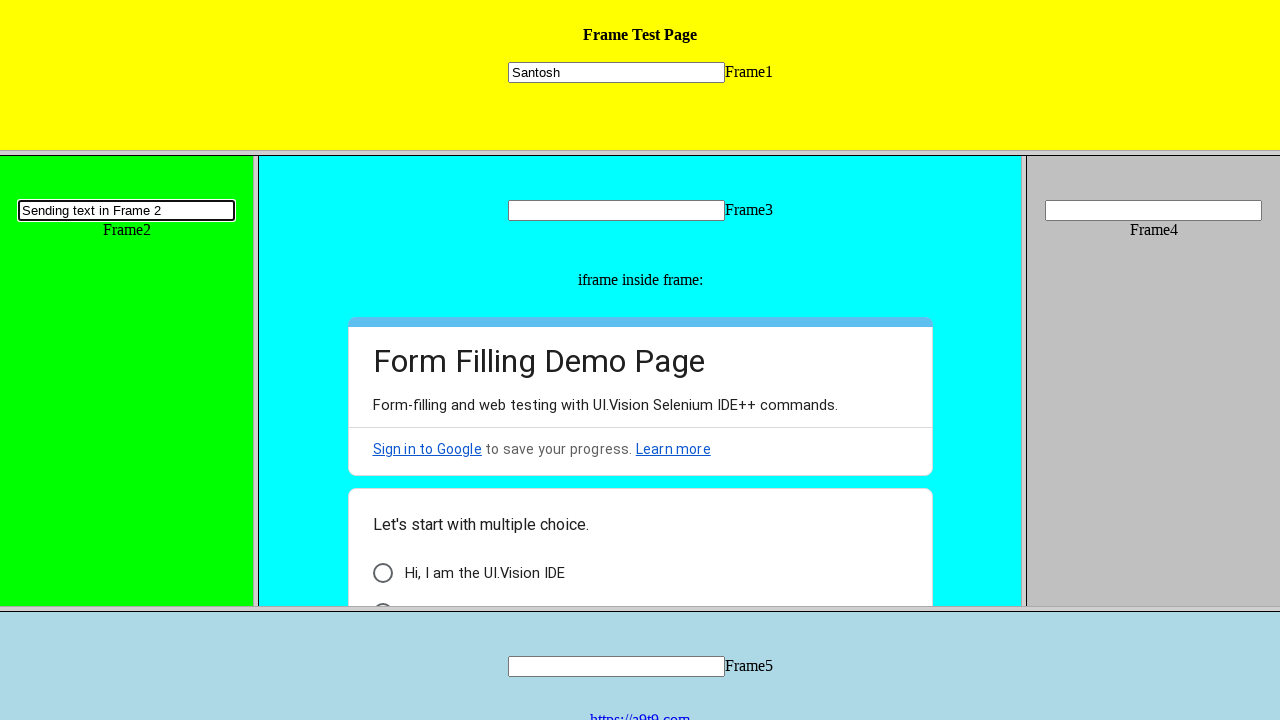